Tests adding todo items by filling the input field and pressing Enter, then verifying the items appear in the list

Starting URL: https://demo.playwright.dev/todomvc

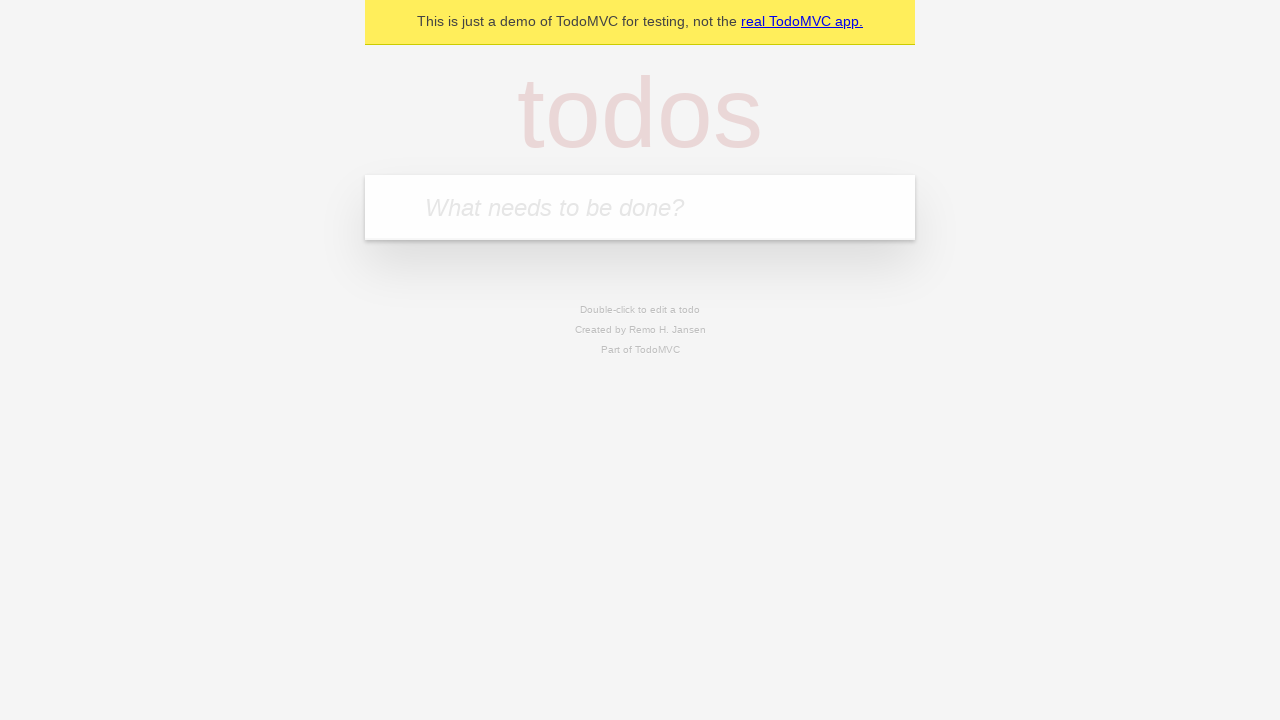

Filled todo input field with 'buy some cheese' on internal:attr=[placeholder="What needs to be done?"i]
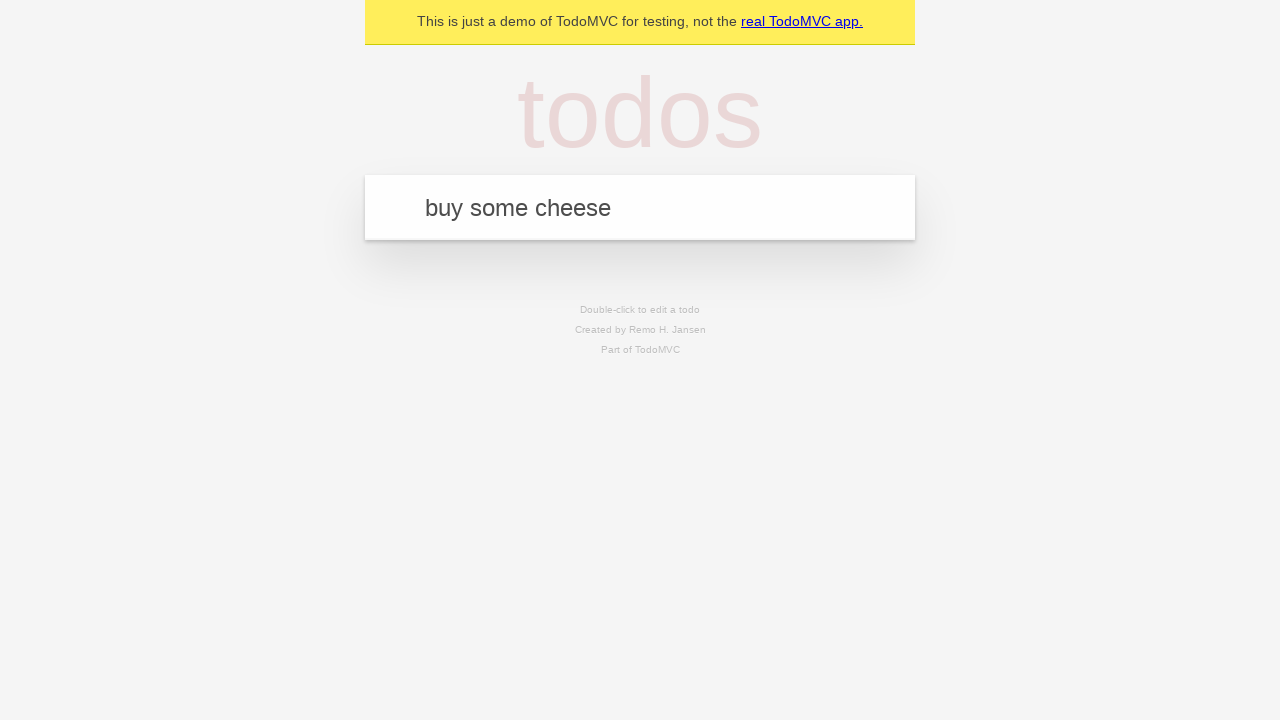

Pressed Enter to create first todo item on internal:attr=[placeholder="What needs to be done?"i]
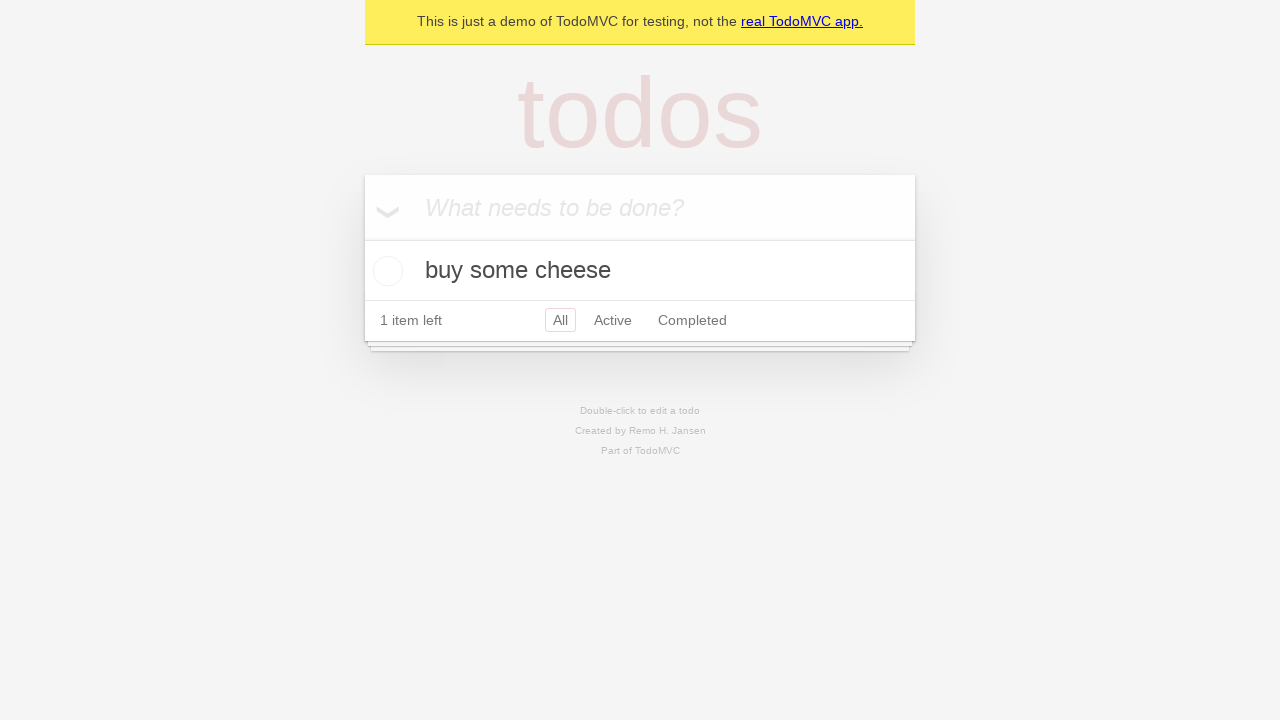

First todo item appeared in the list
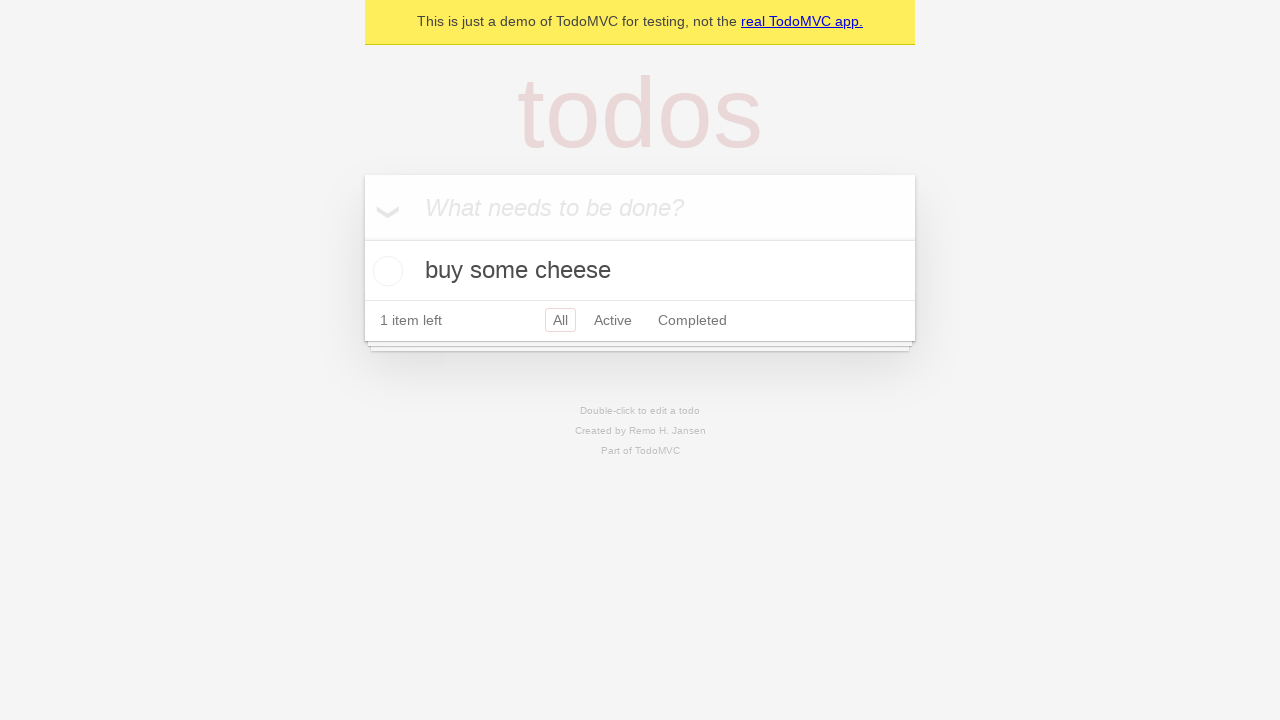

Filled todo input field with 'feed the cat' on internal:attr=[placeholder="What needs to be done?"i]
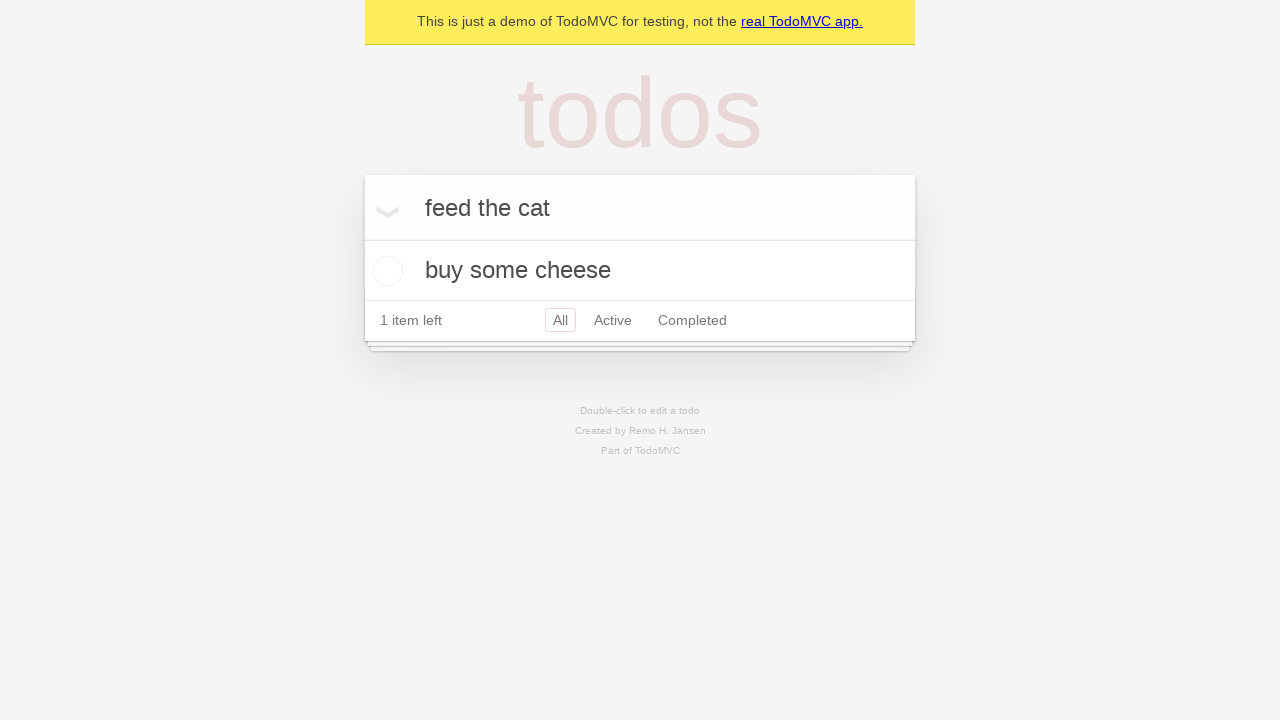

Pressed Enter to create second todo item on internal:attr=[placeholder="What needs to be done?"i]
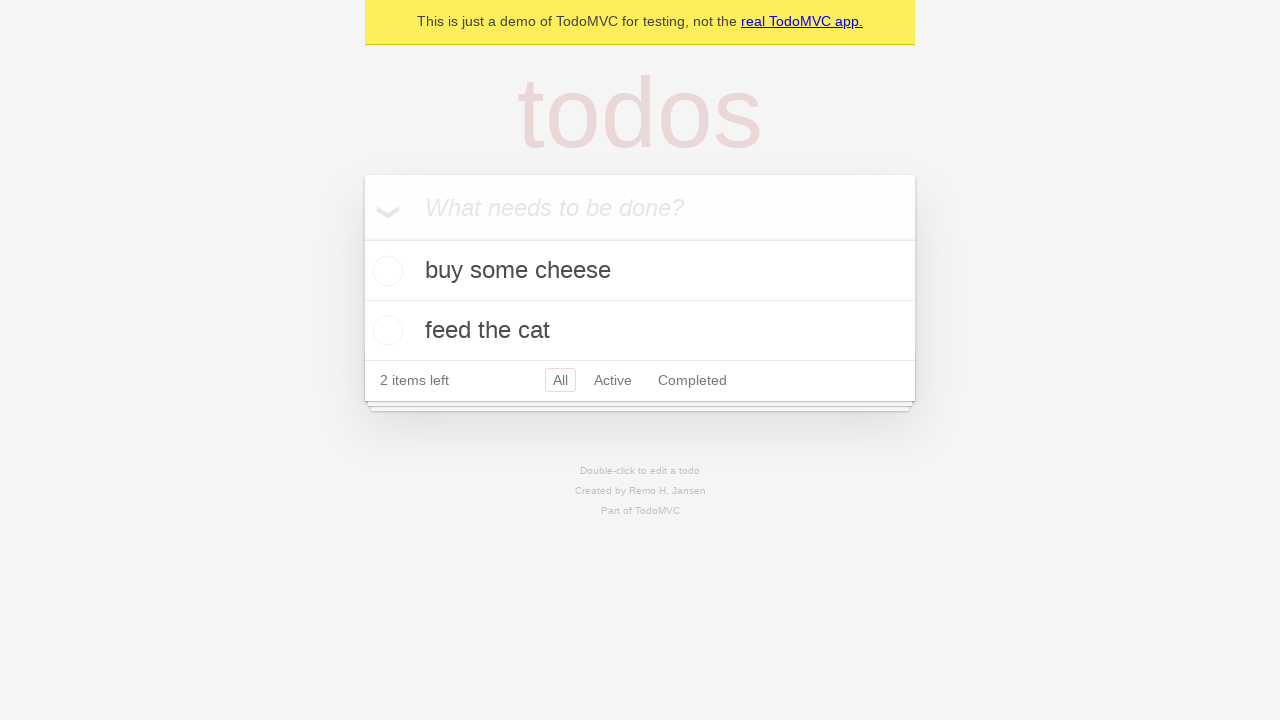

Verified both todo items are stored in local storage
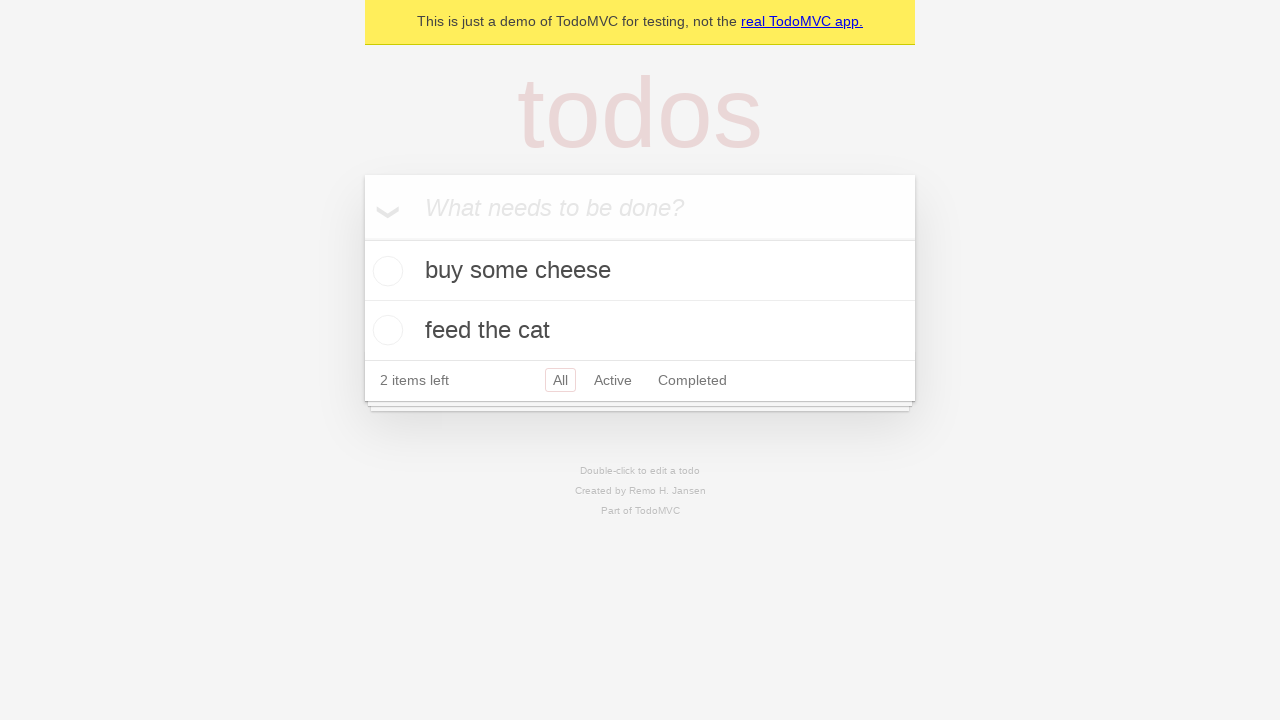

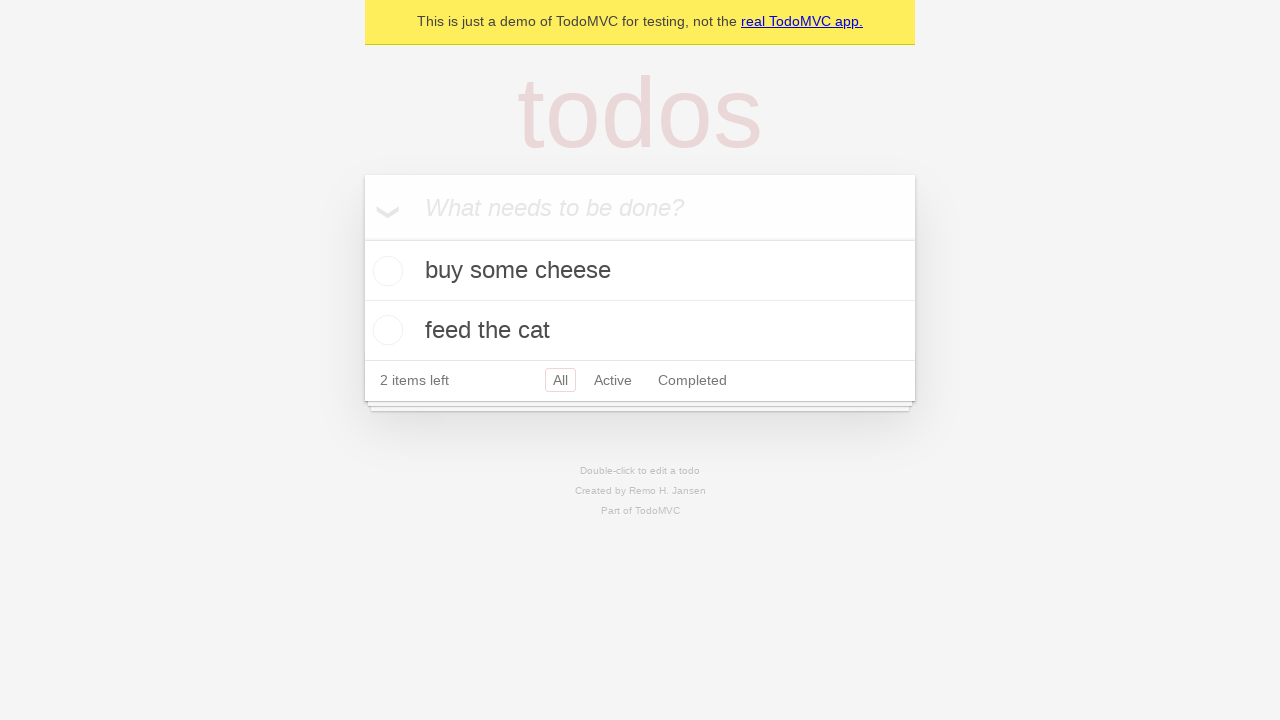